Tests login form validation by clicking the login button without entering any credentials and verifying the error message

Starting URL: https://www.saucedemo.com/

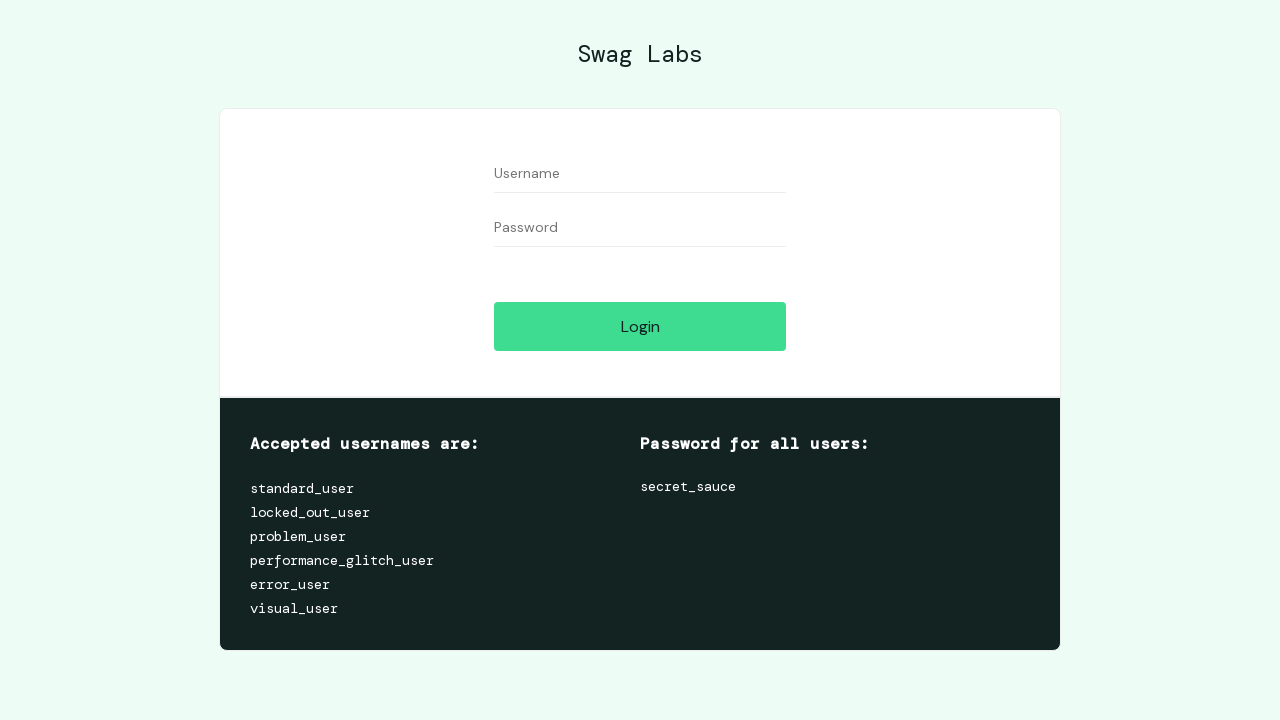

Clicked login button without entering any credentials at (640, 326) on #login-button
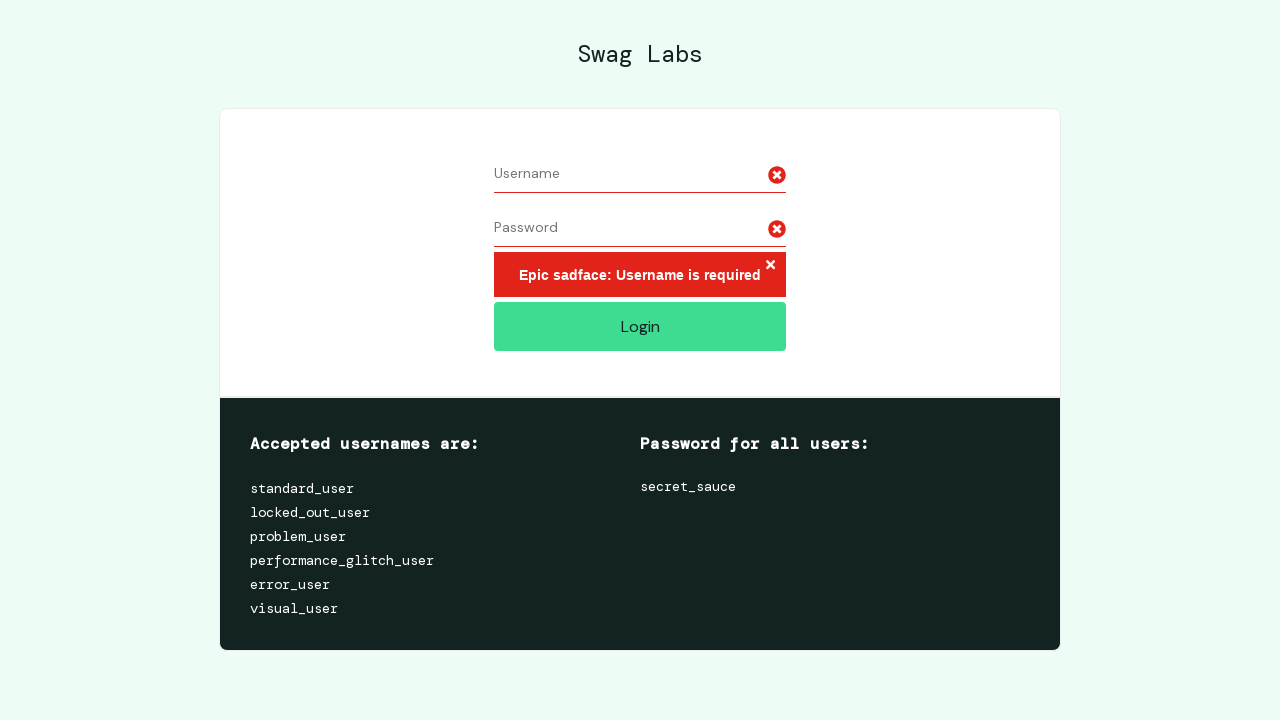

Error message appeared on login form
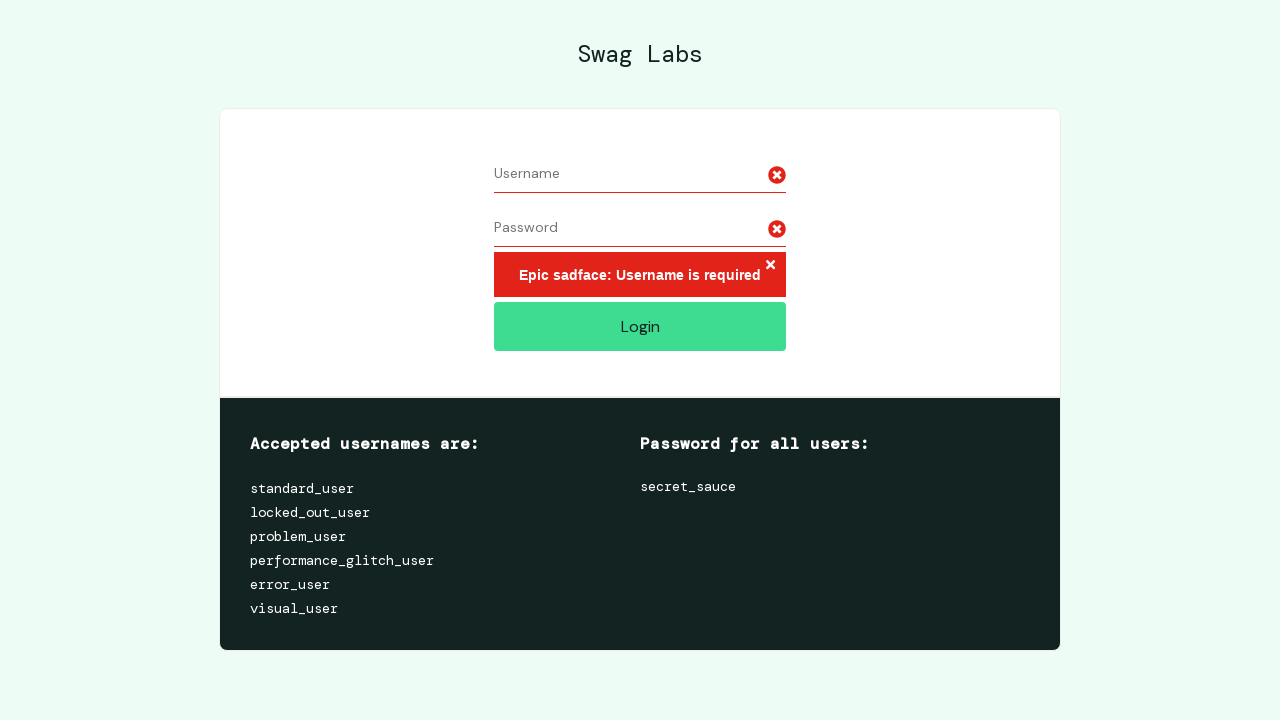

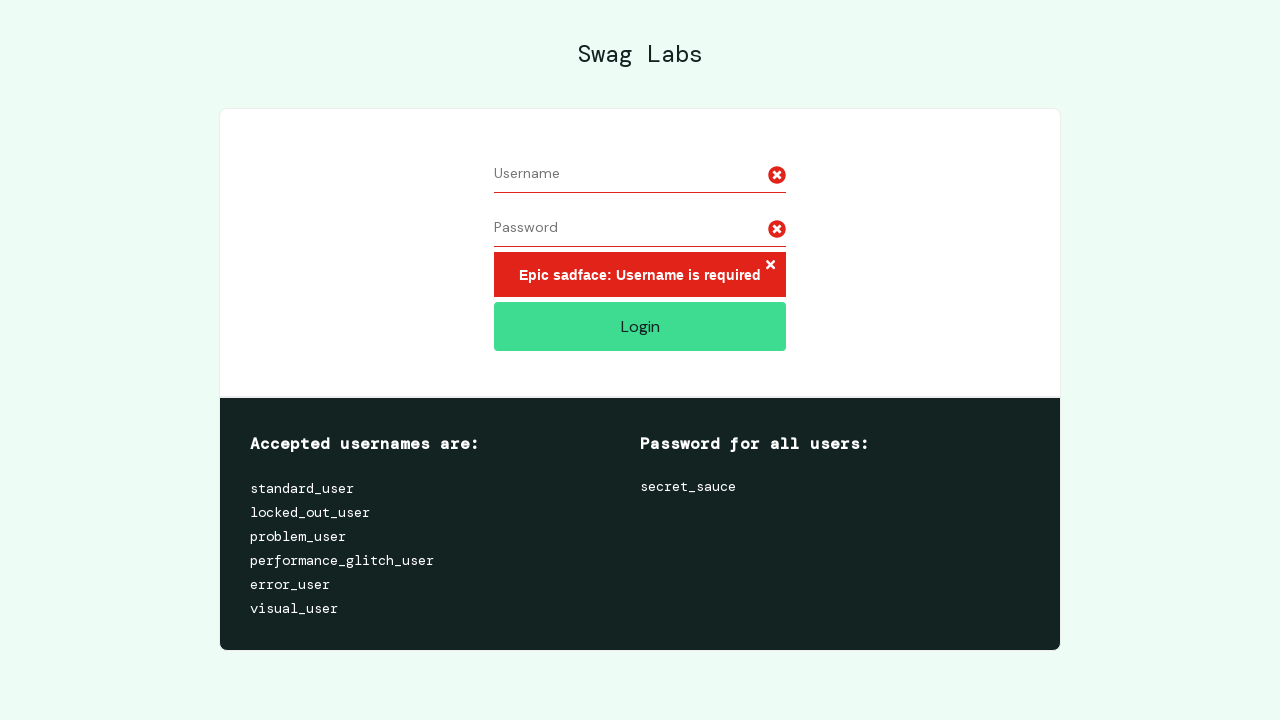